Tests handling of different alert types including simple alert, confirm dialog, and prompt dialog

Starting URL: https://www.hyrtutorials.com/p/alertsdemo.html#google_vignette

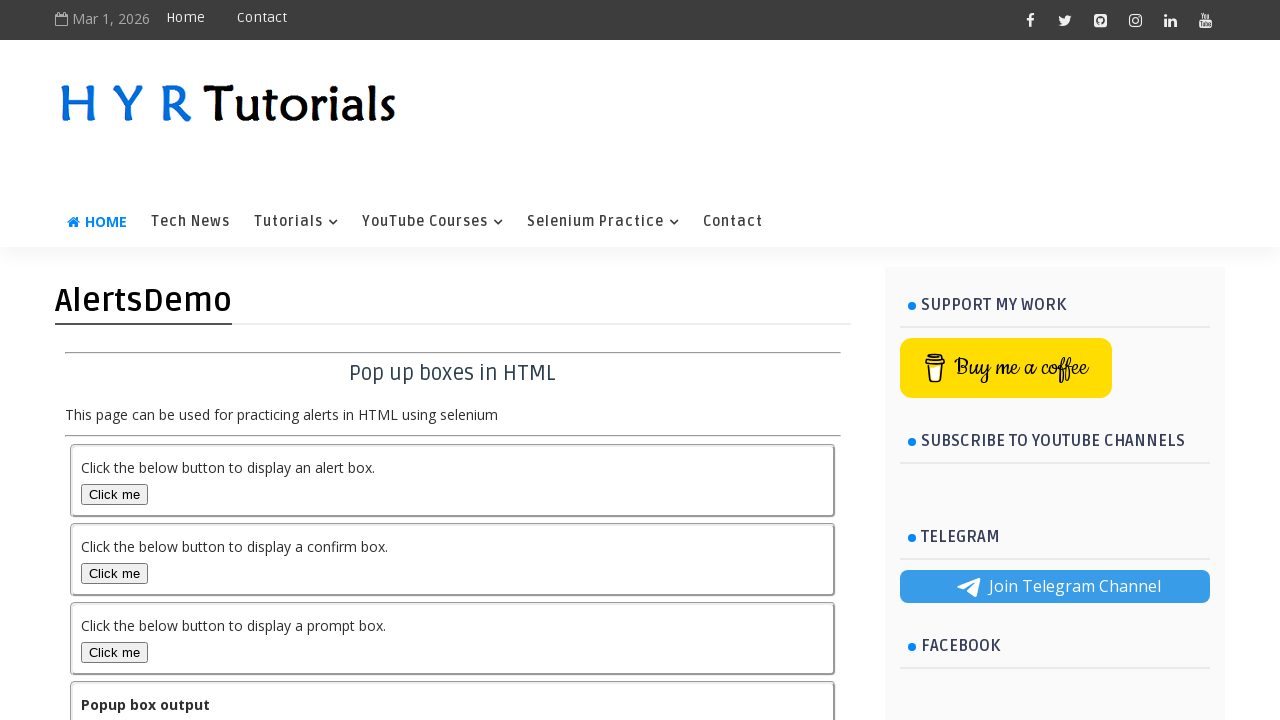

Set up dialog handler to accept simple alert
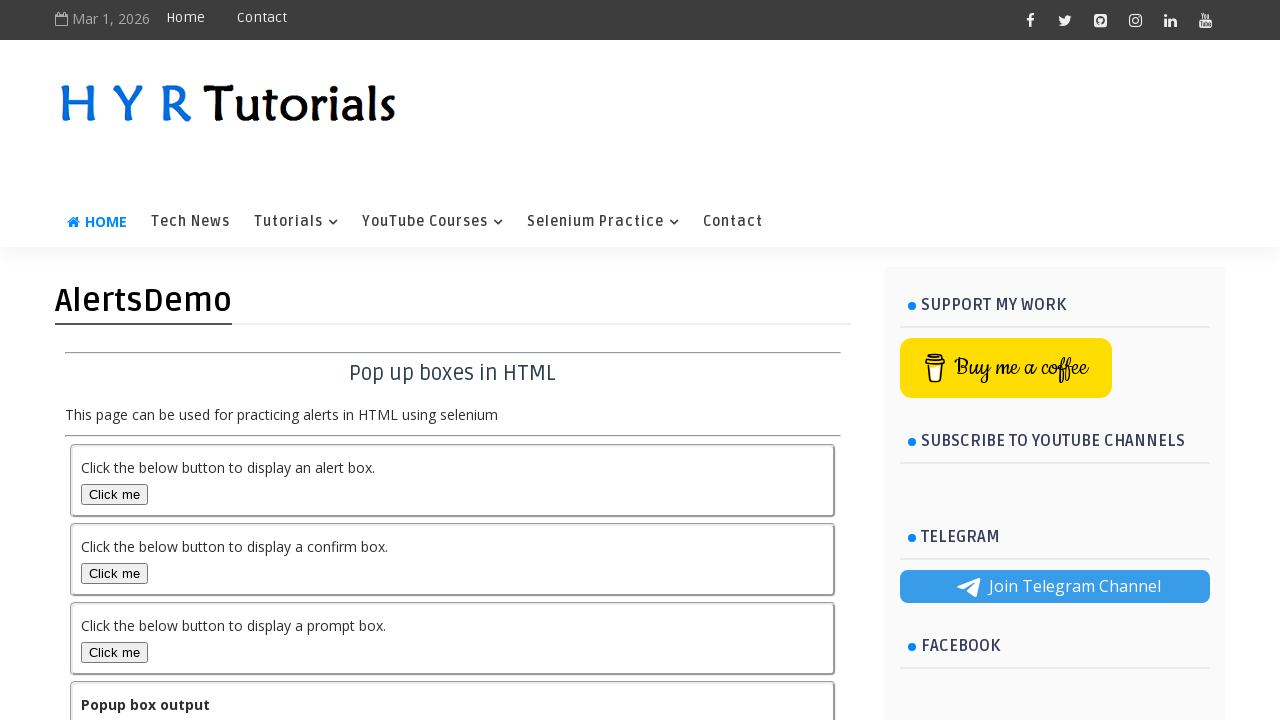

Clicked alert box button to trigger simple alert at (114, 494) on #alertBox
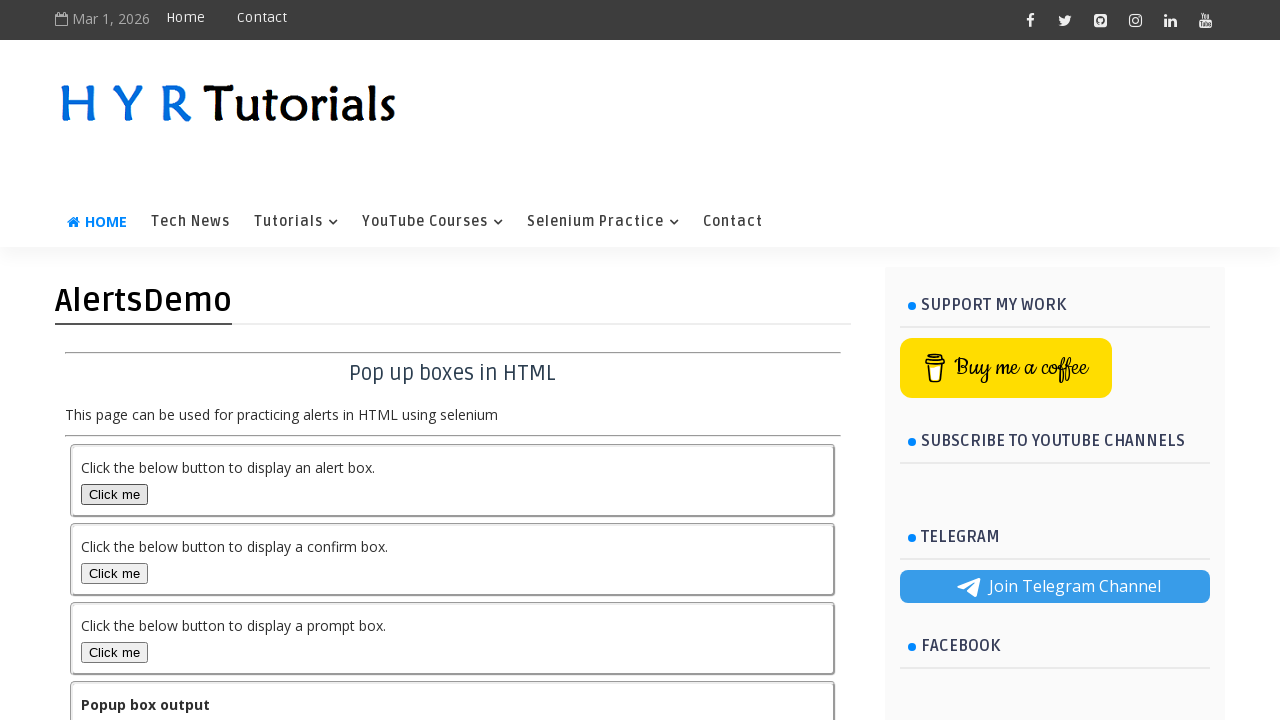

Set up dialog handler to accept confirm dialog
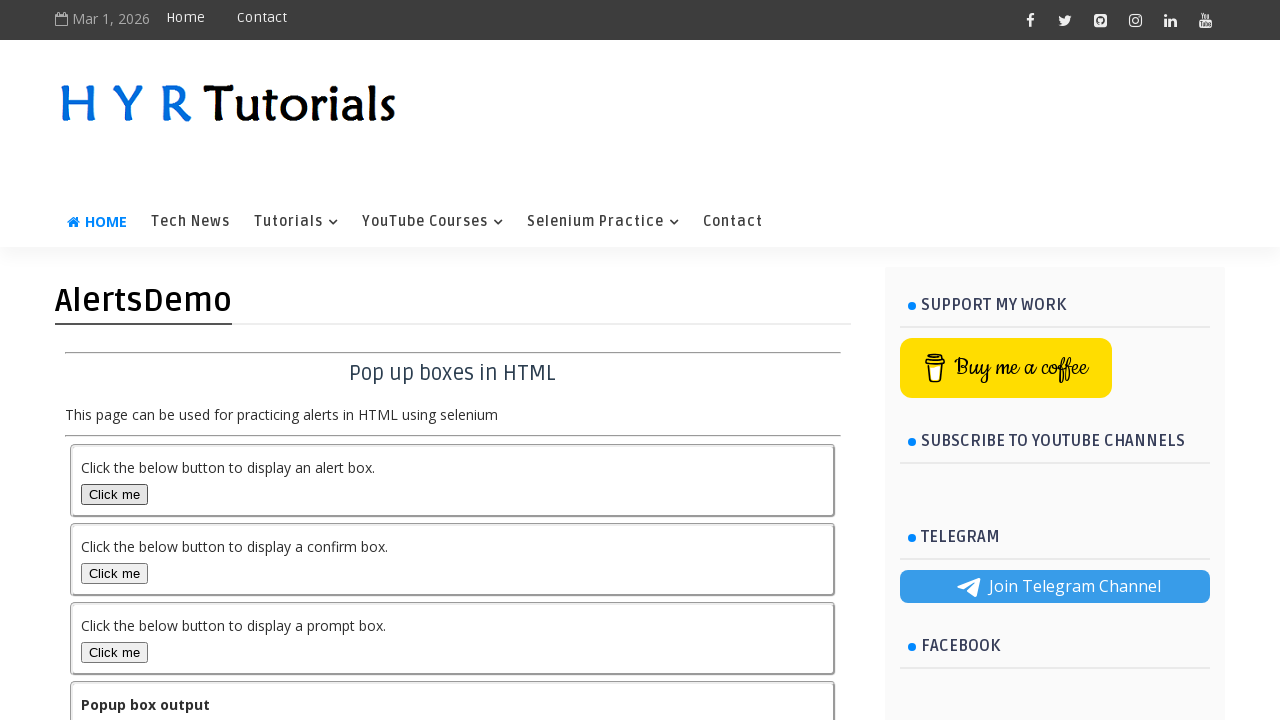

Clicked confirm box button to trigger confirm dialog at (114, 573) on #confirmBox
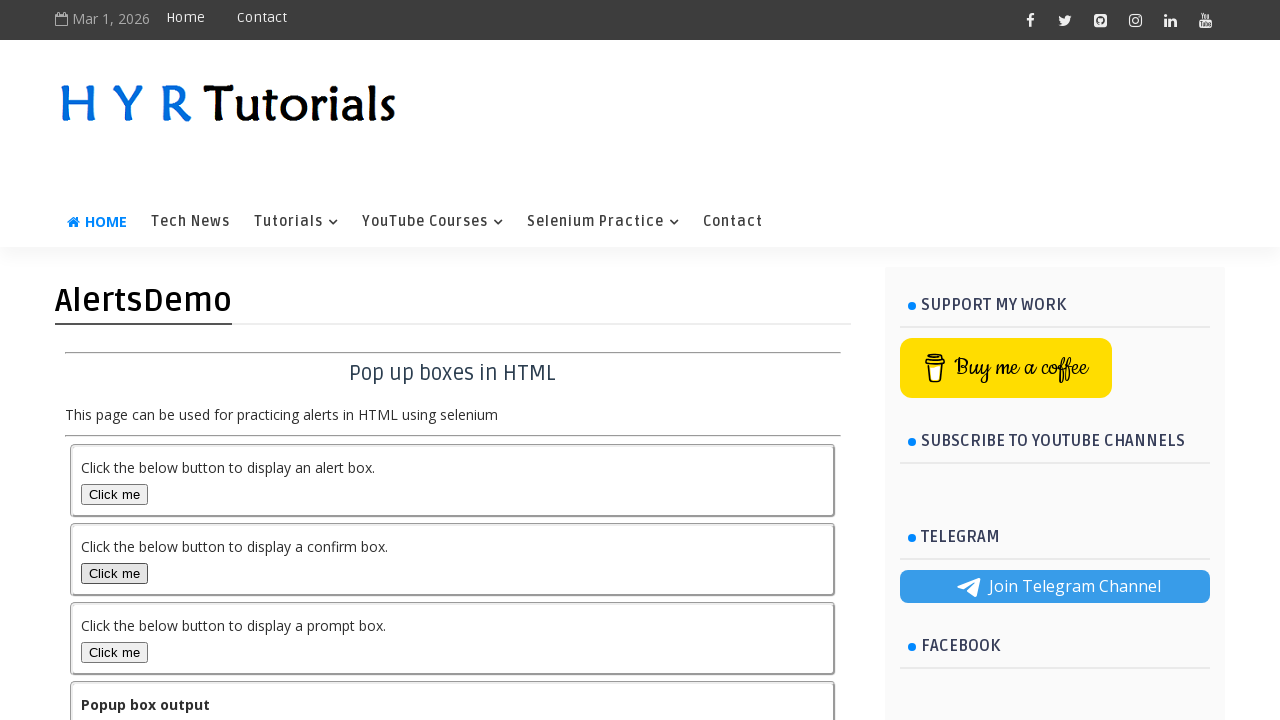

Set up dialog handler to accept prompt dialog with 'Marcus' text
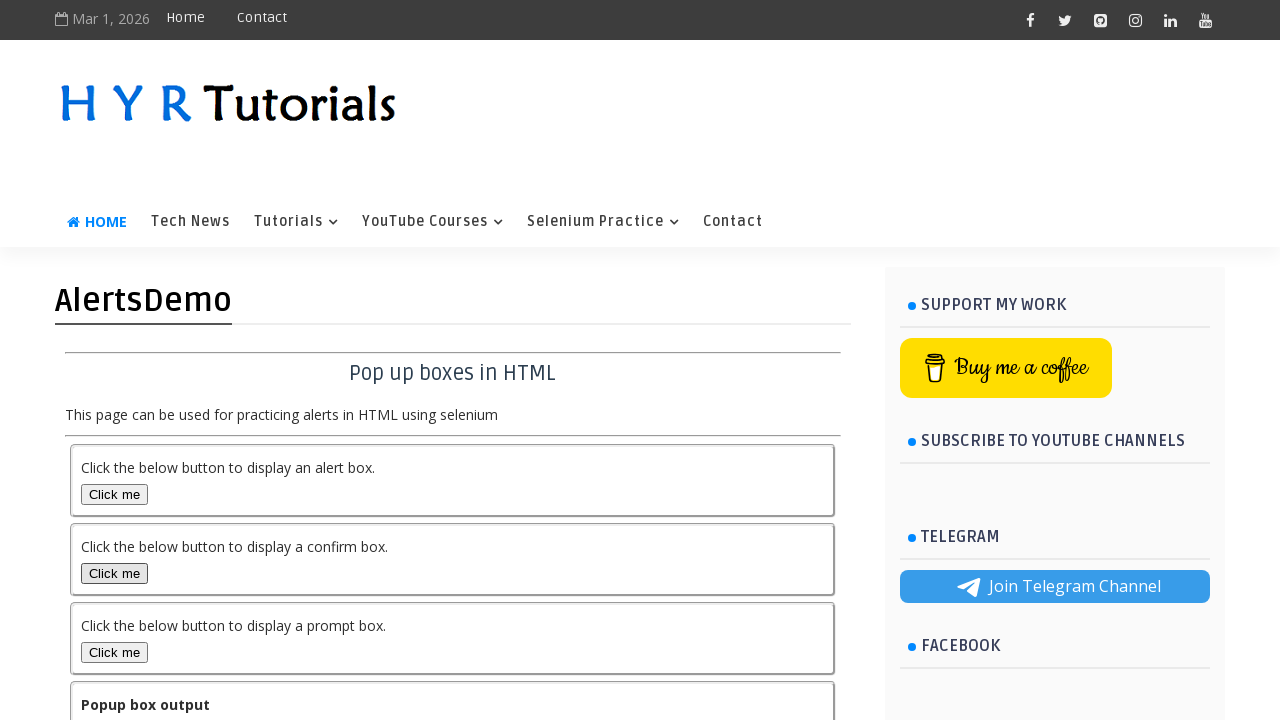

Clicked prompt box button to trigger prompt dialog at (114, 652) on #promptBox
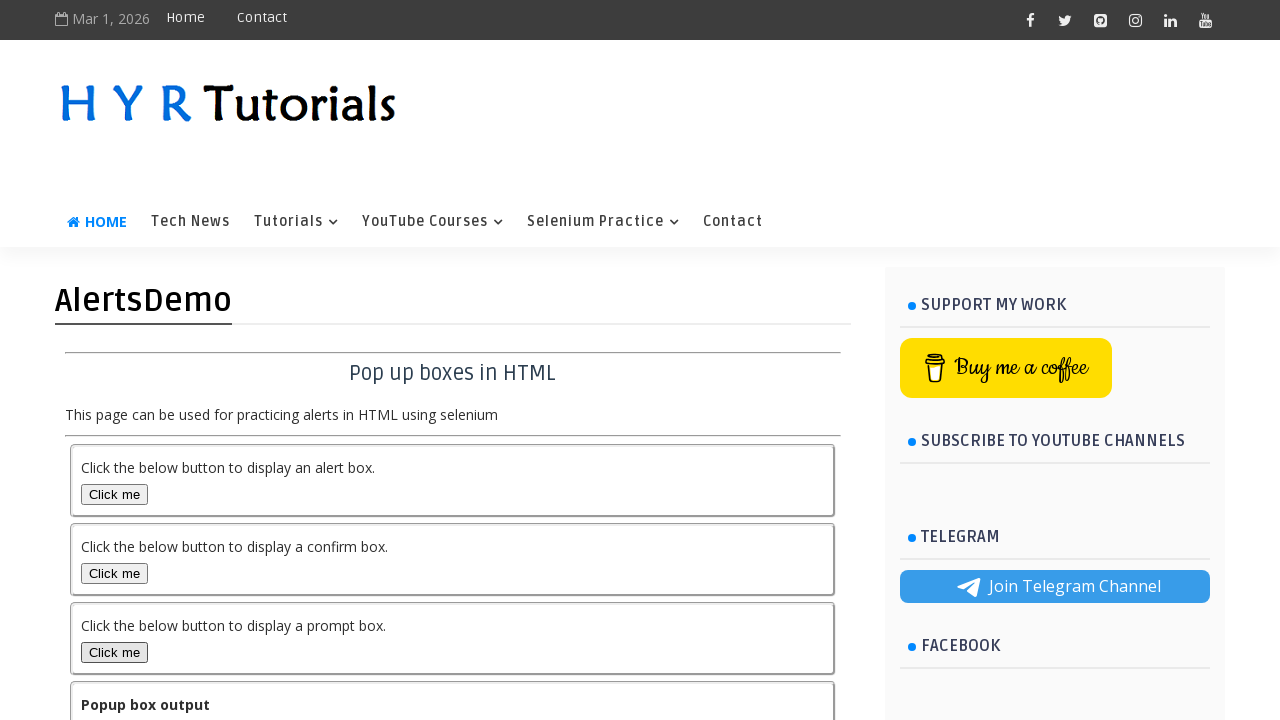

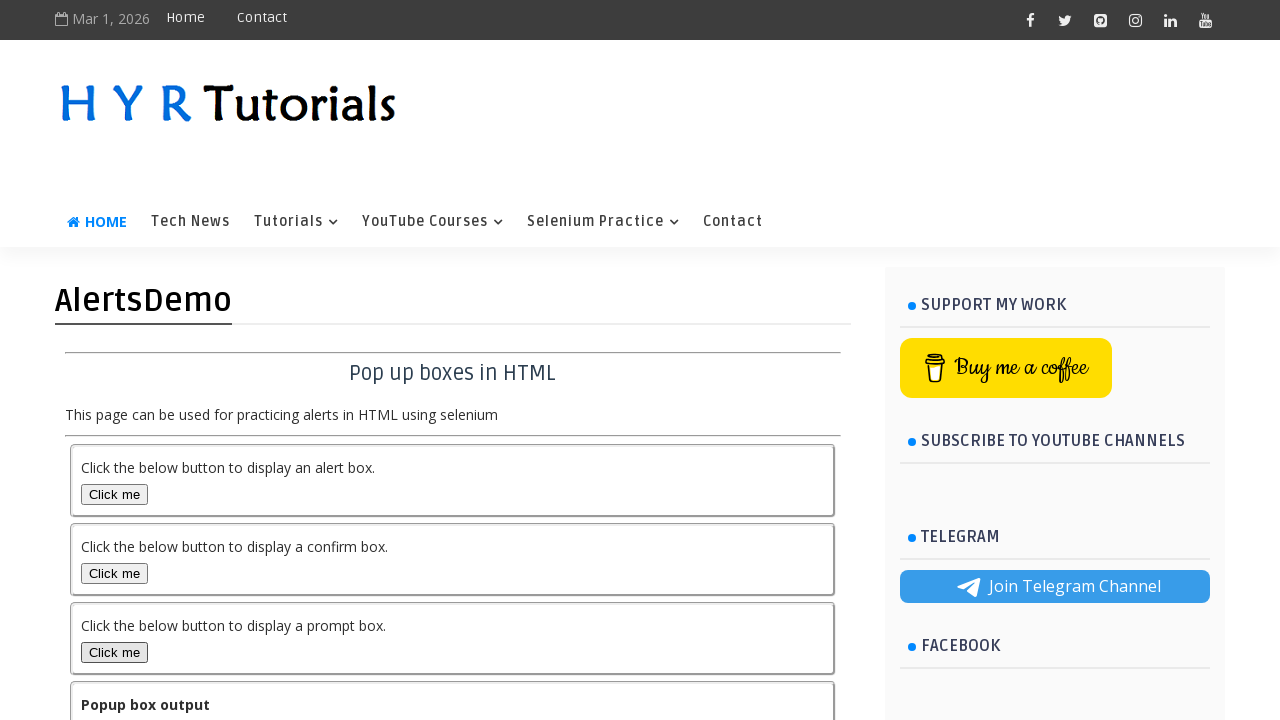